Fills out a comprehensive practice form with personal details including name, email, gender, phone, date of birth, subjects, hobbies, address, and state/city selections, then verifies the submitted data appears correctly in a confirmation table.

Starting URL: https://demoqa.com/automation-practice-form

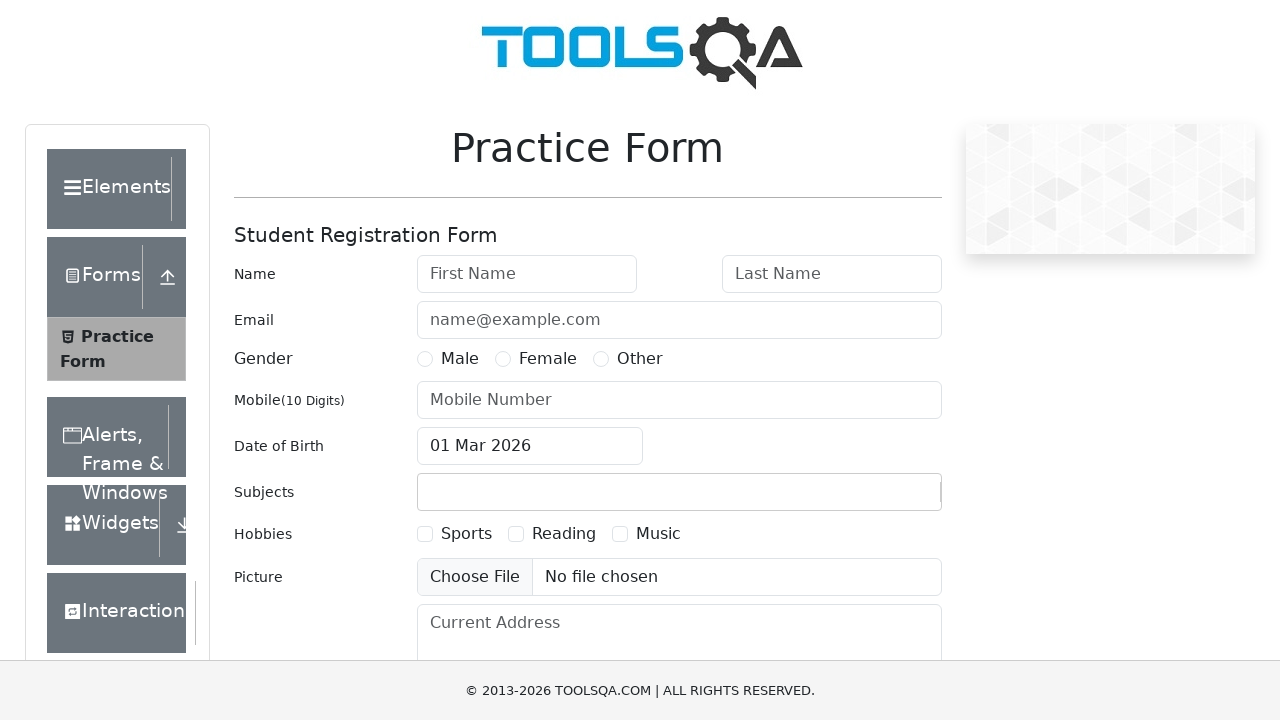

Removed fixed banner ad from page
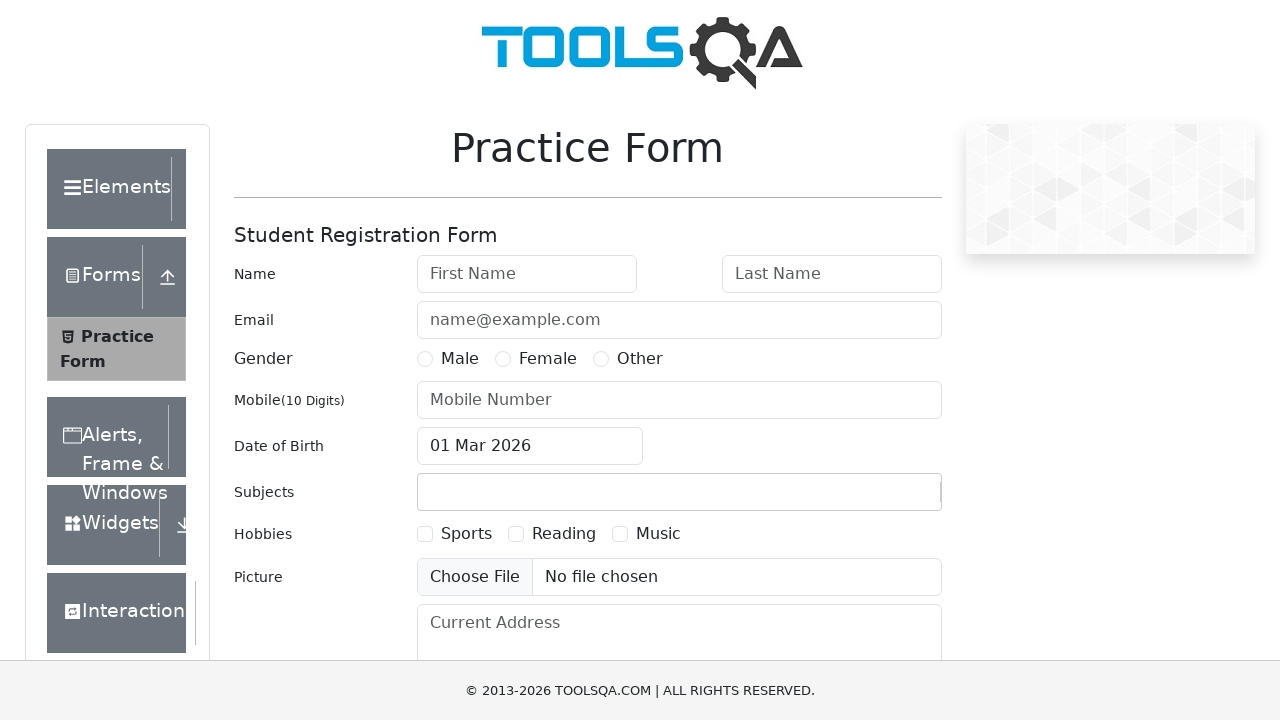

Removed footer from page
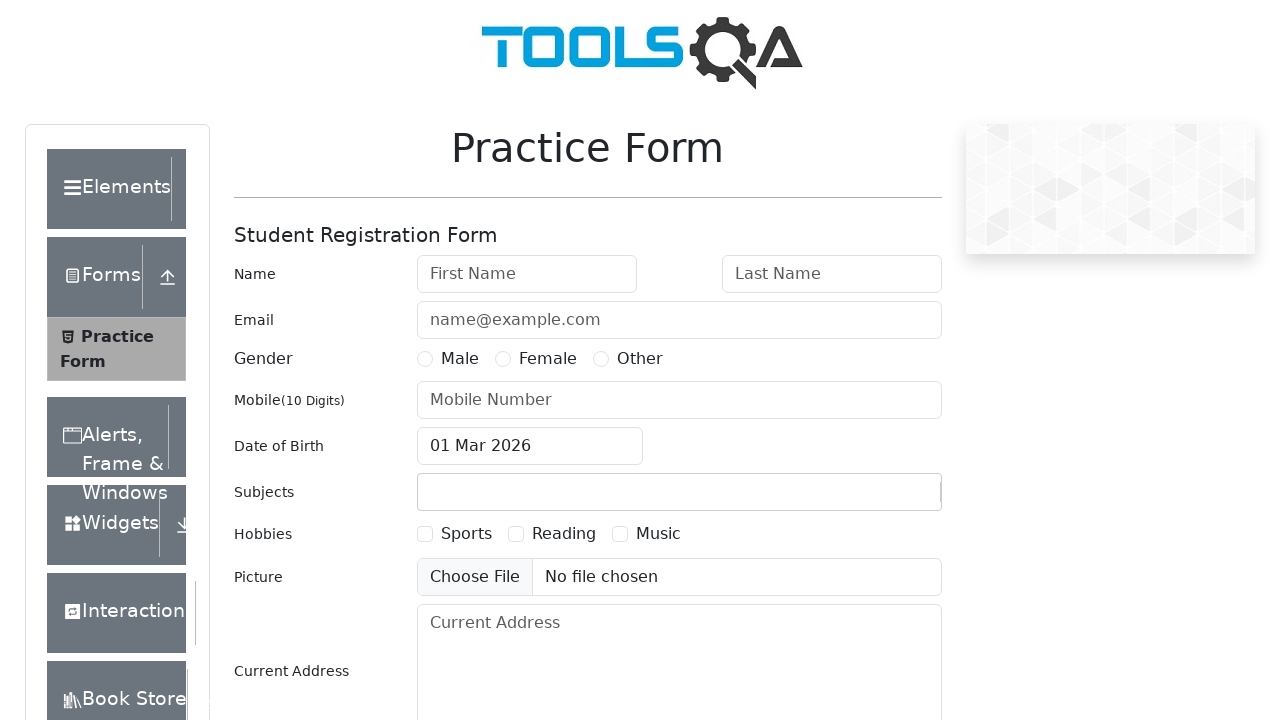

Filled first name with 'Evgeniia' on #firstName
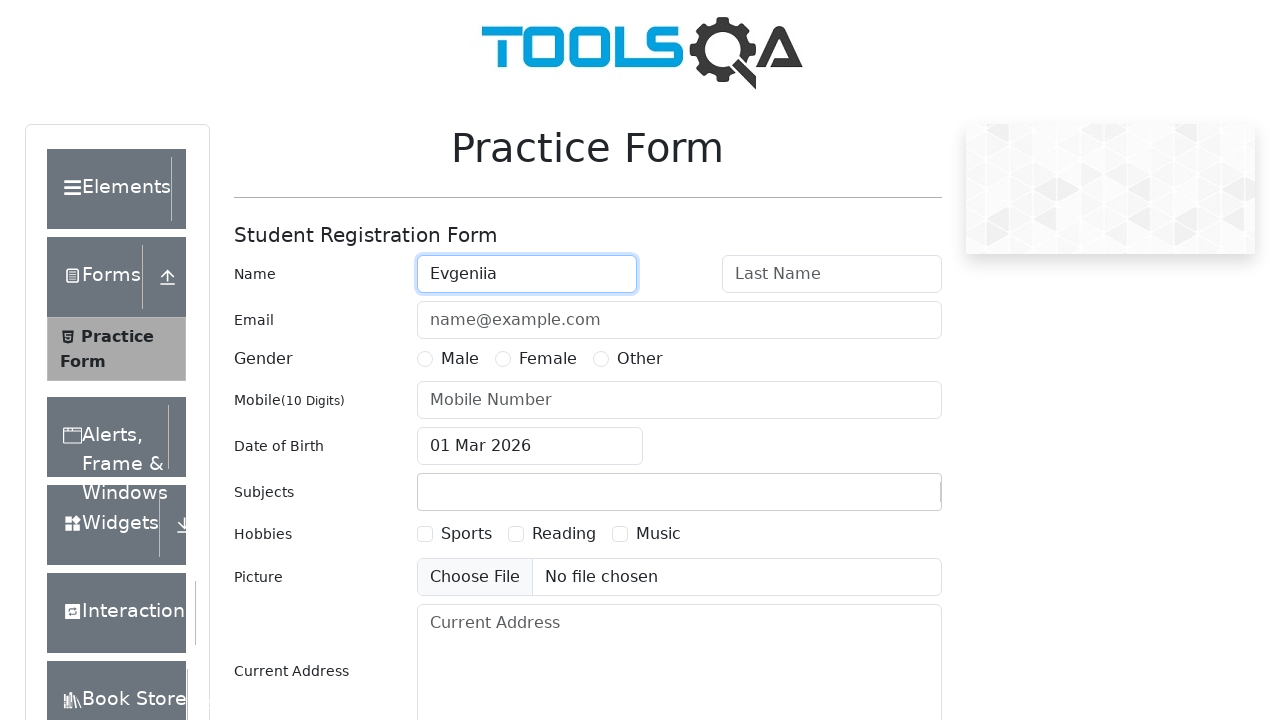

Filled last name with 'Liasheva' on #lastName
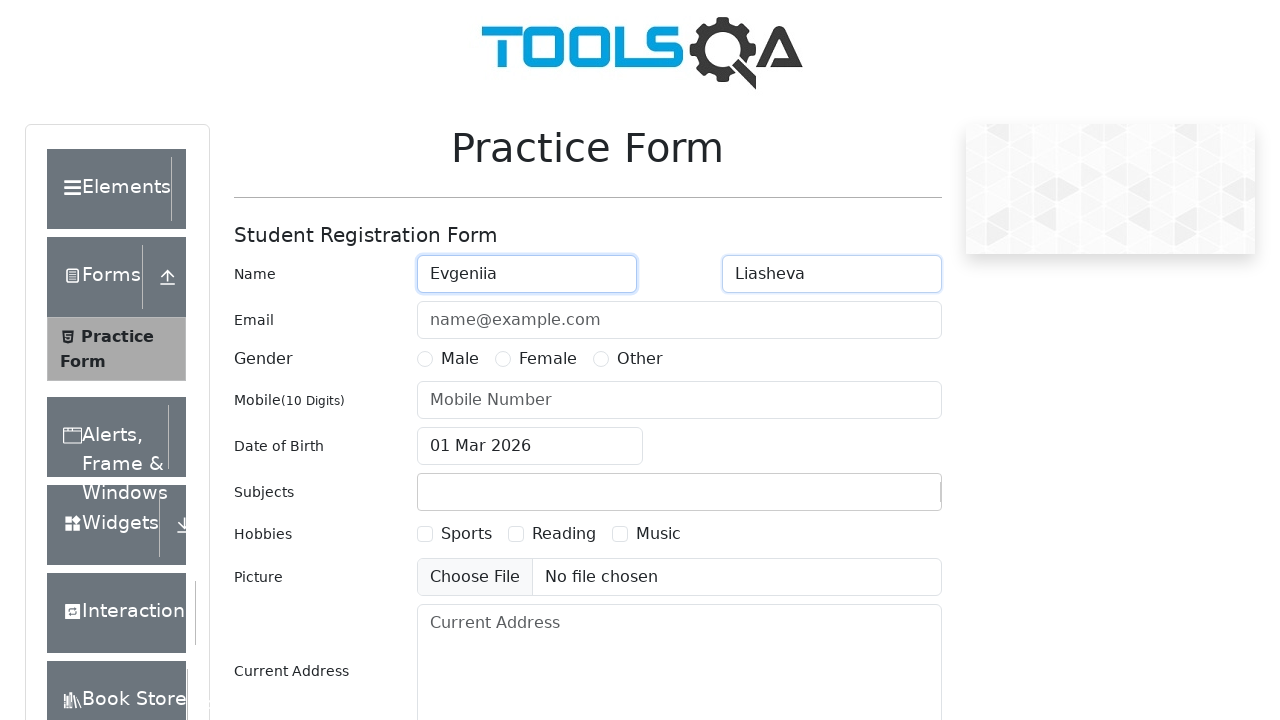

Filled email with 'evgenia_lozovik@mail.ru' on #userEmail
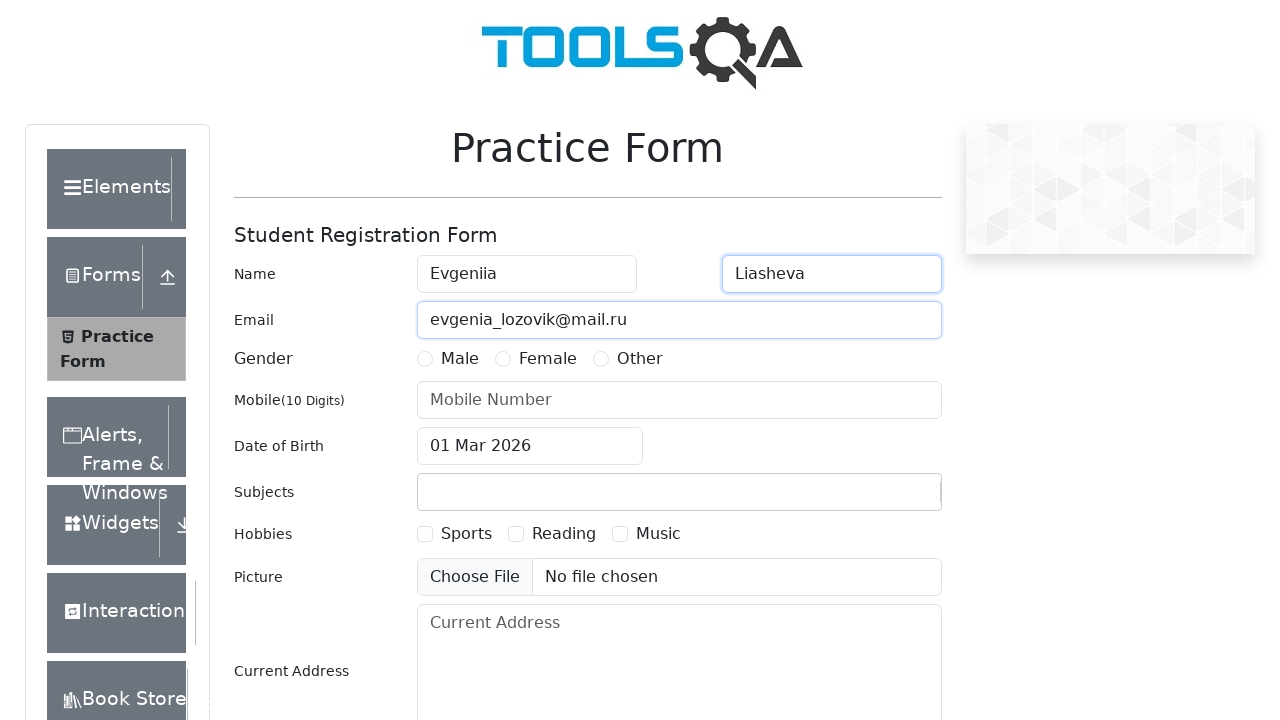

Selected gender 'Female' at (548, 359) on #genterWrapper >> internal:text="Female"i
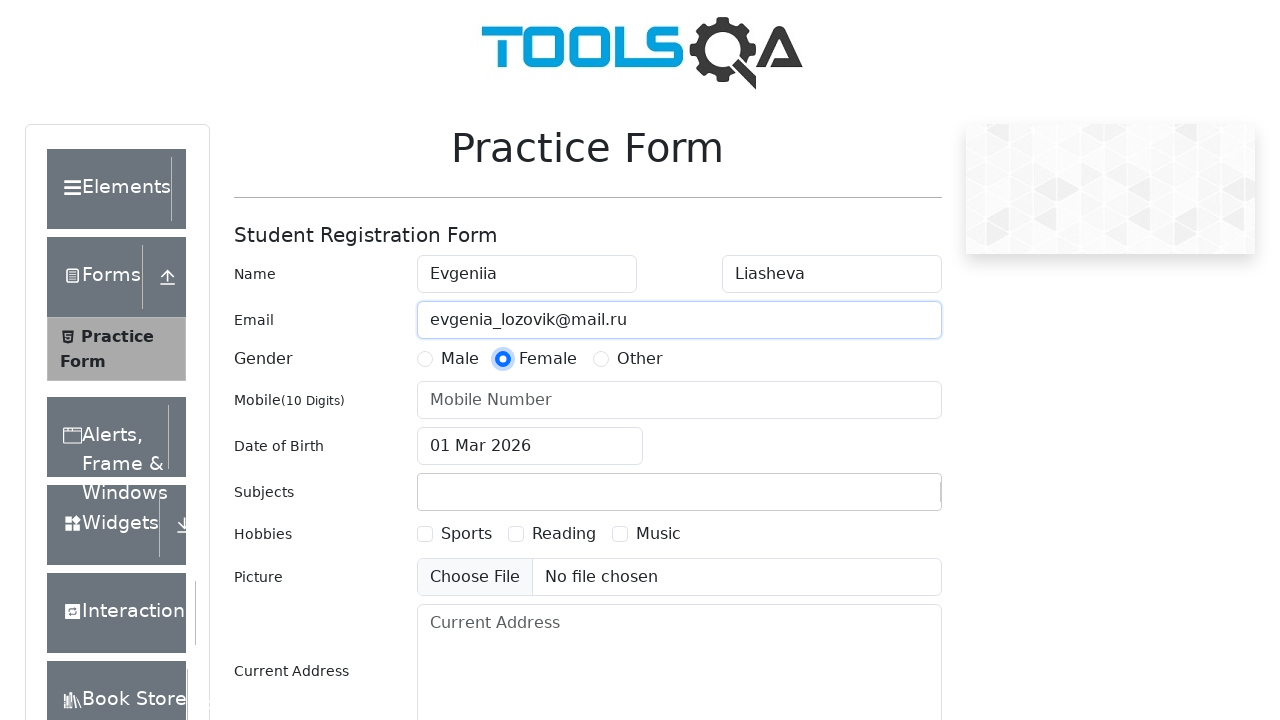

Filled mobile number with '9110002233' on #userNumber
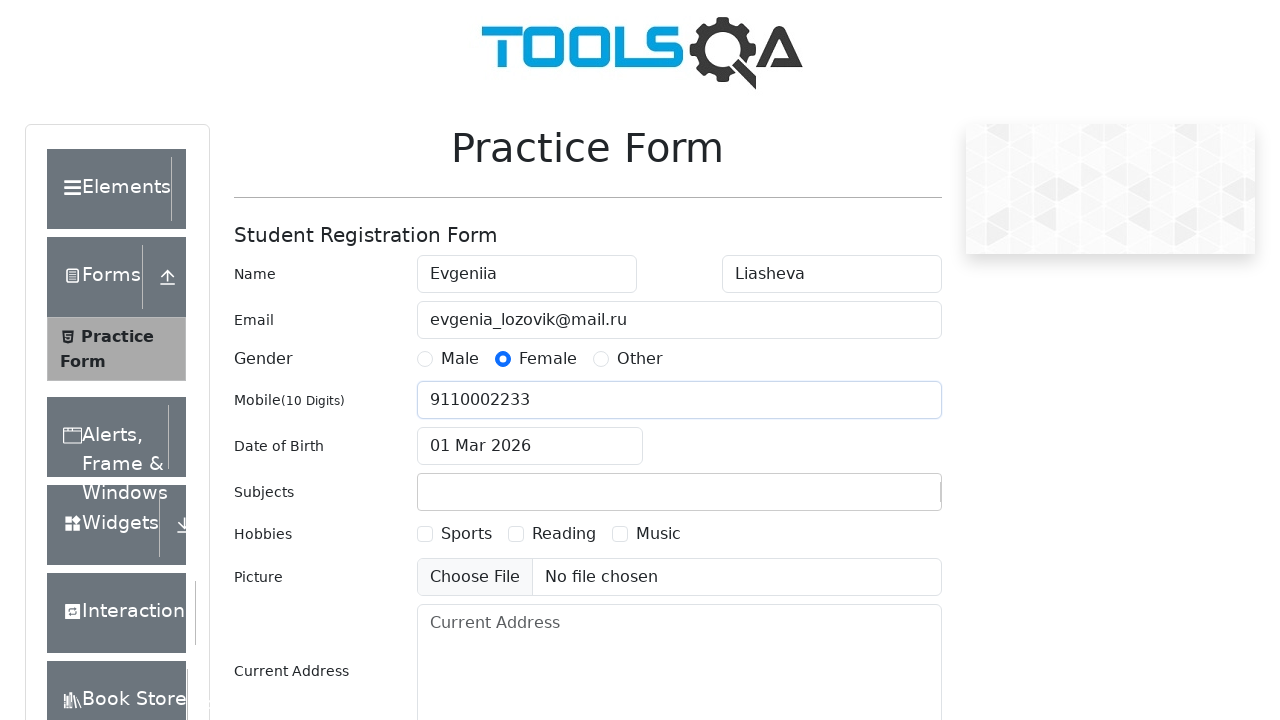

Clicked date of birth input field at (530, 446) on #dateOfBirthInput
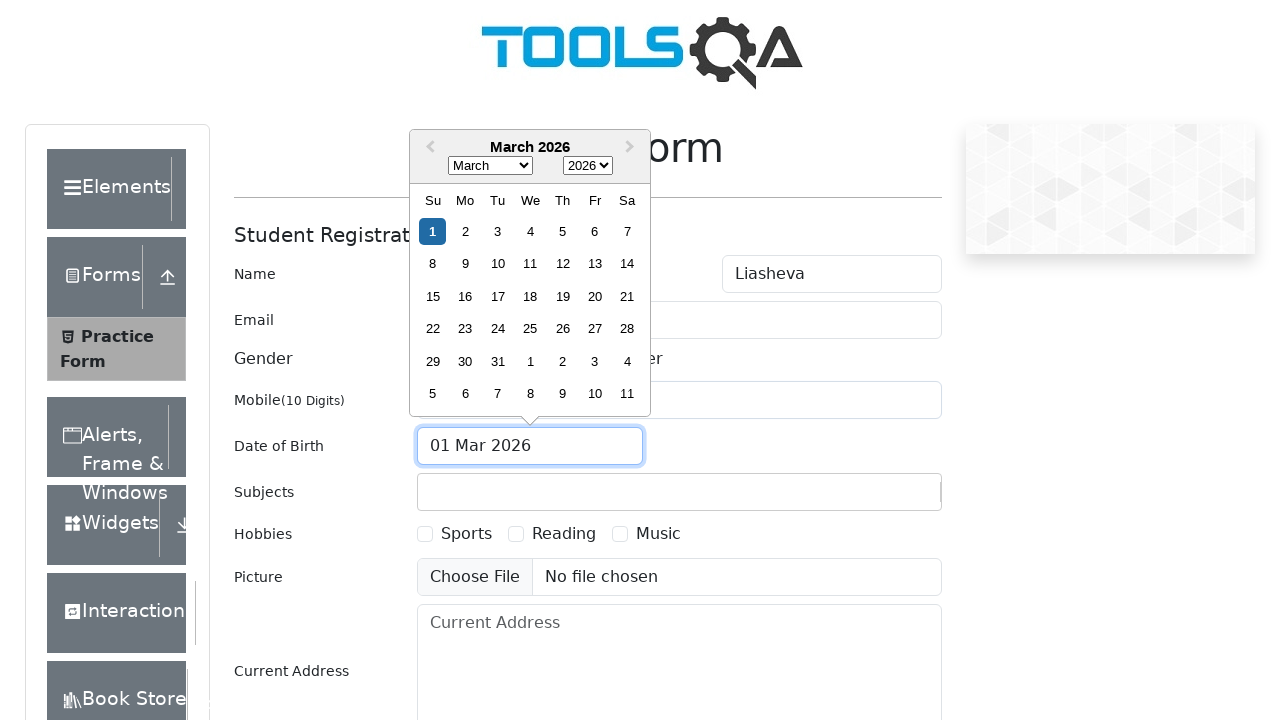

Selected month 'November' on .react-datepicker__month-select
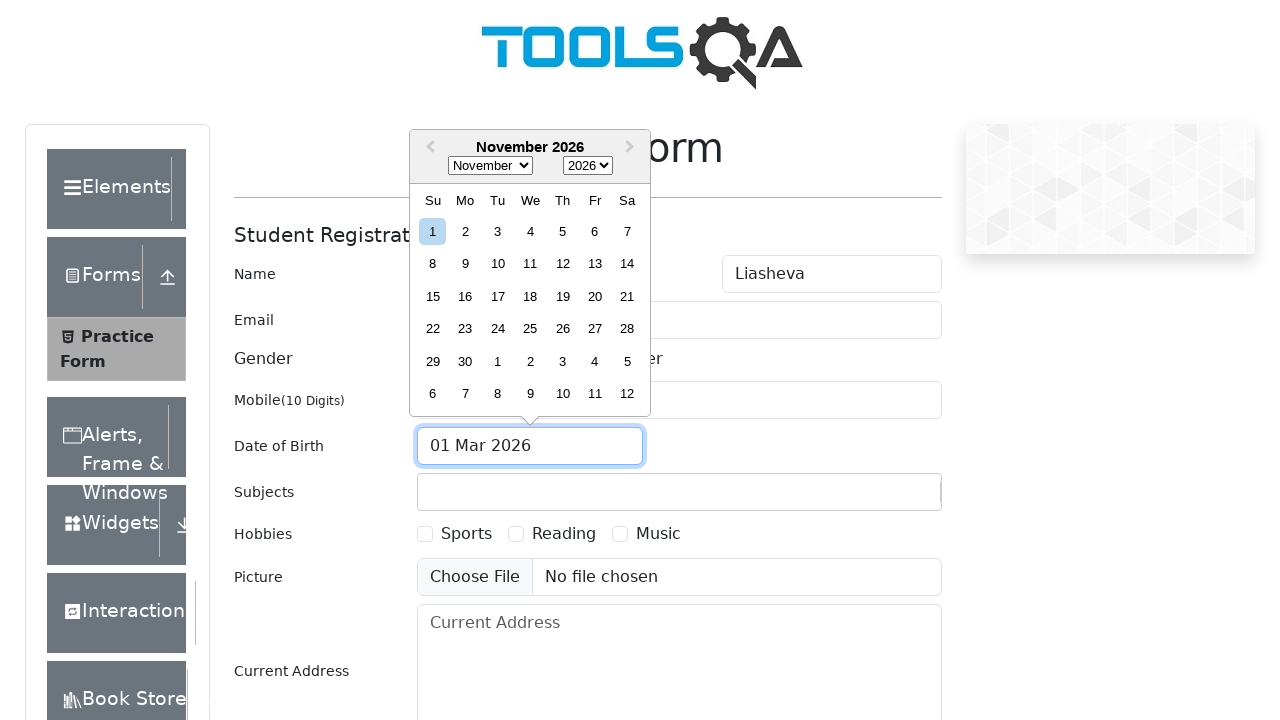

Selected year '2020' on .react-datepicker__year-select
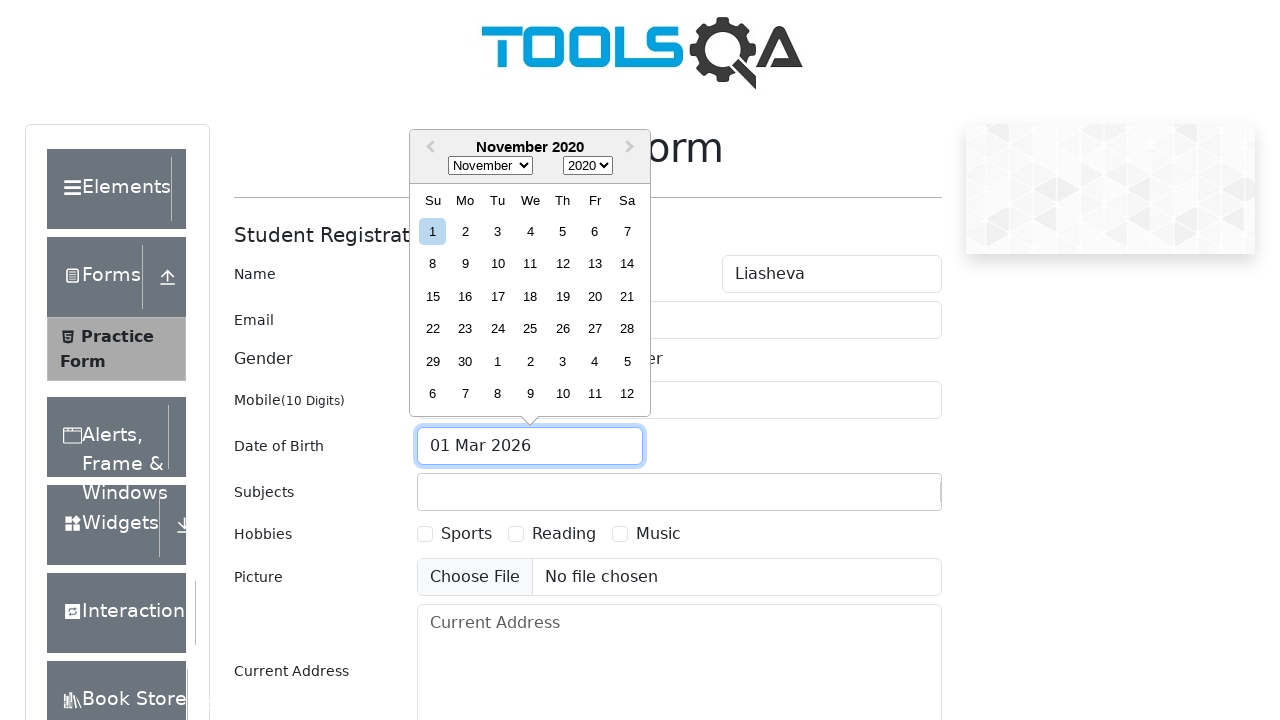

Selected day '18' for date of birth at (530, 296) on .react-datepicker__day--018:not(.react-datepicker__day--outside-month)
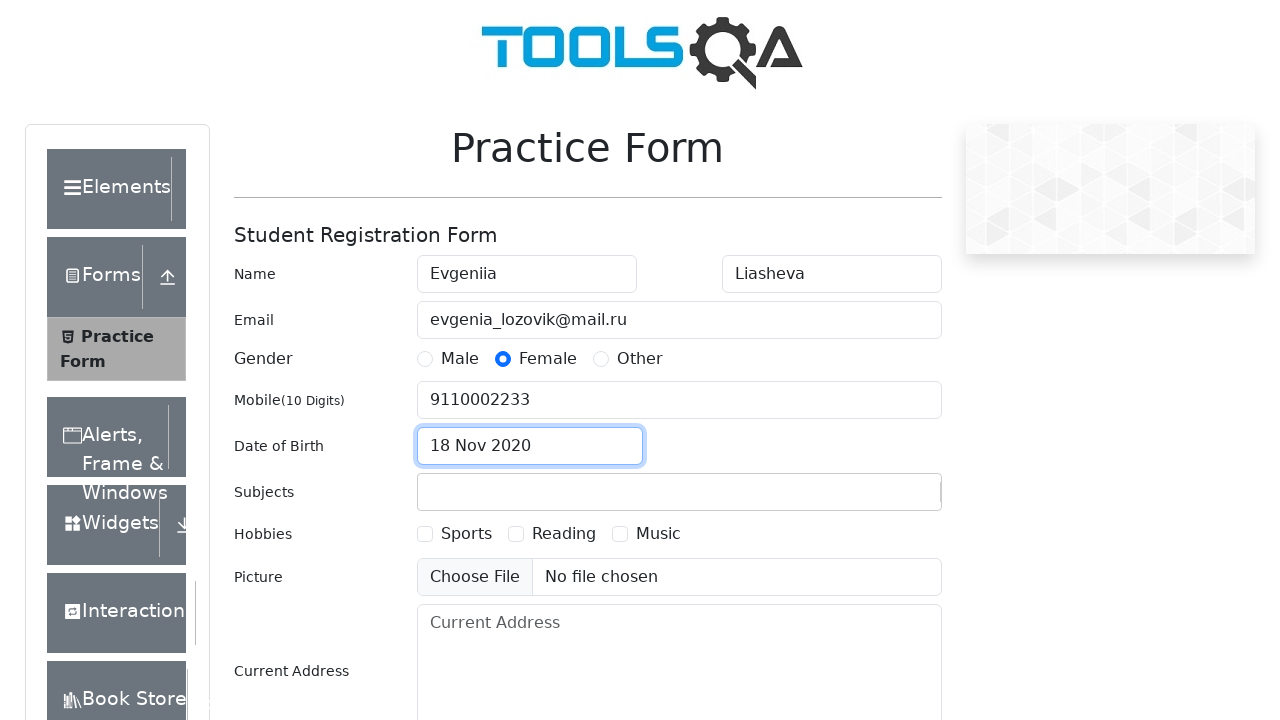

Filled subject field with 'English' on #subjectsInput
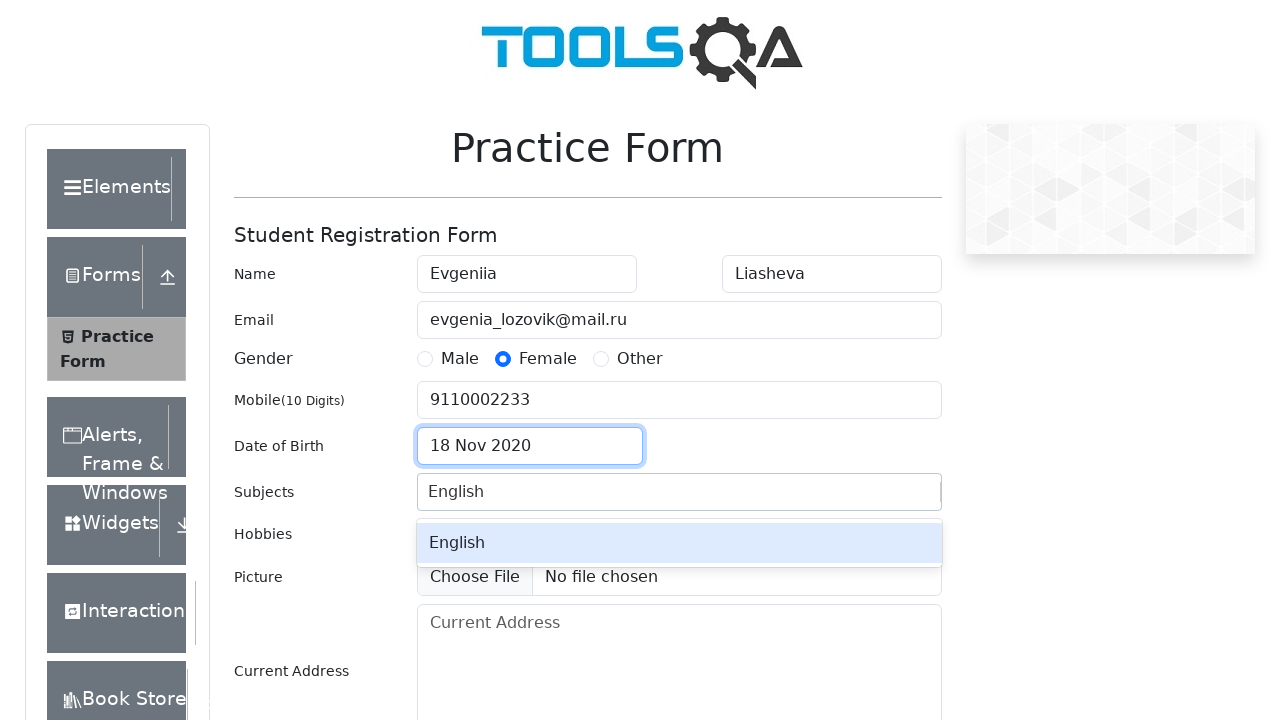

Pressed Enter to confirm subject selection on #subjectsInput
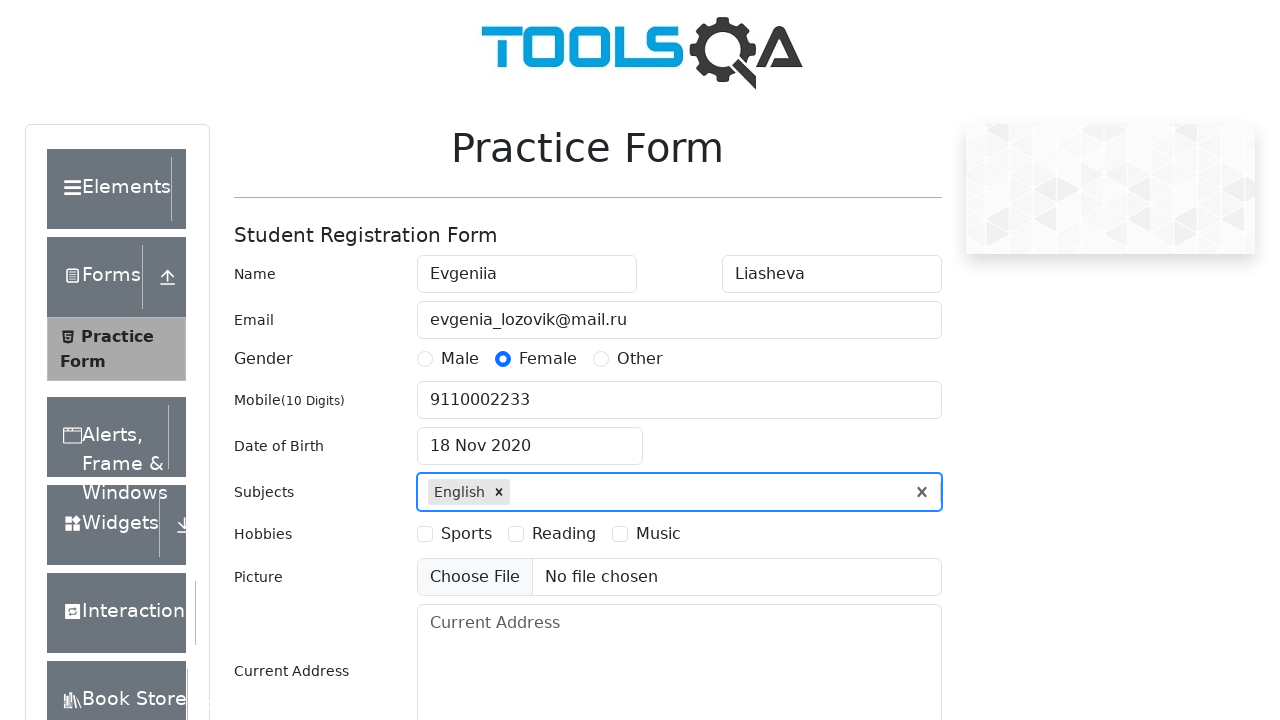

Selected hobby 'Sports' at (466, 534) on #hobbiesWrapper >> internal:text="Sports"i
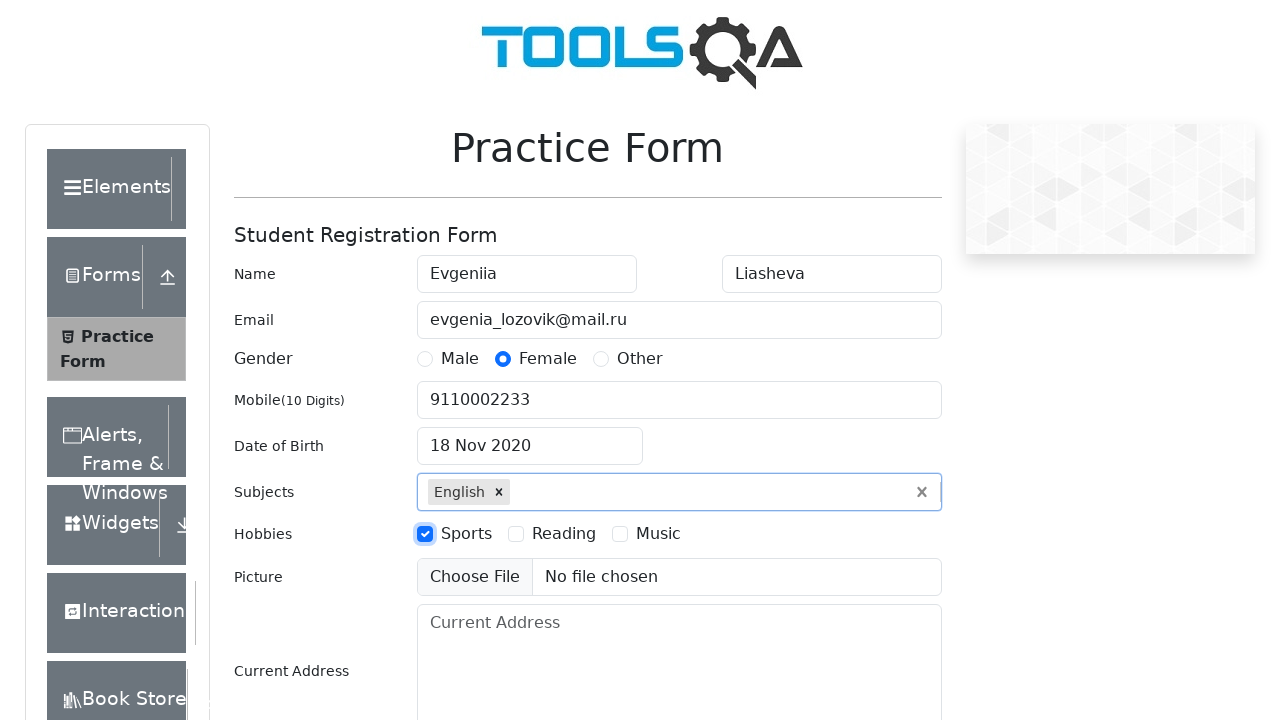

Selected hobby 'Reading' at (564, 534) on #hobbiesWrapper >> internal:text="Reading"i
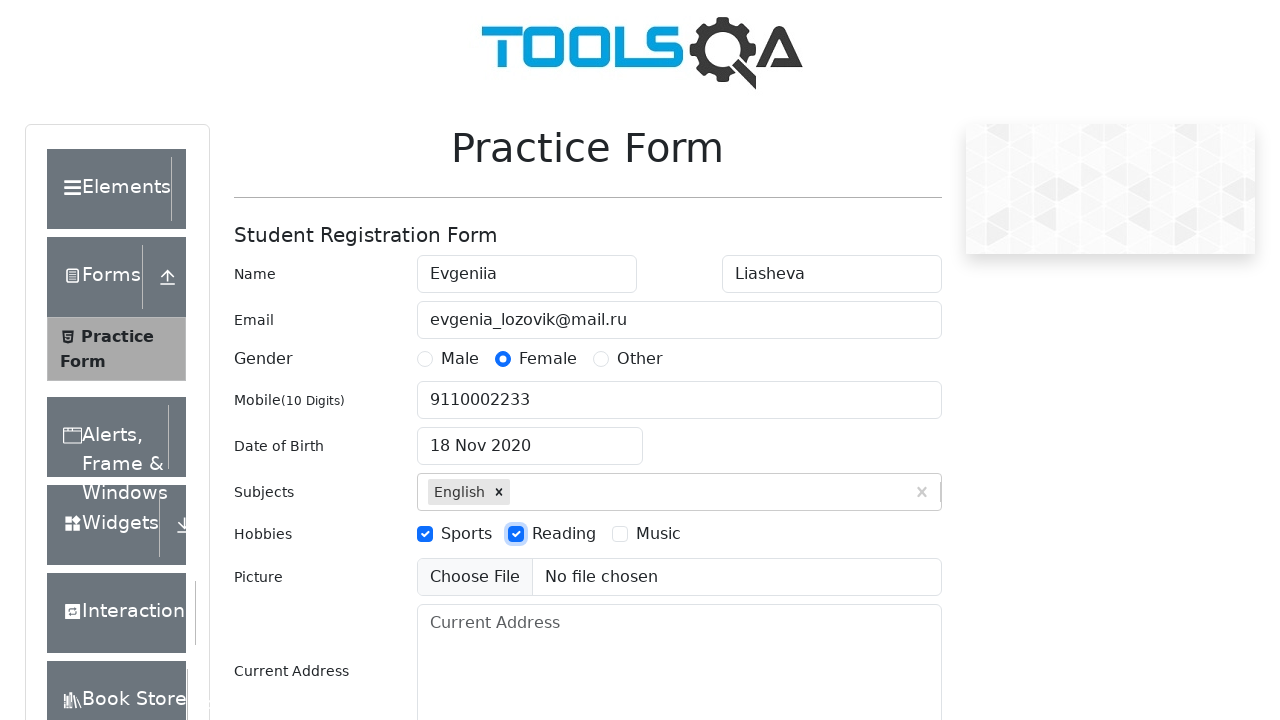

Selected hobby 'Music' at (658, 534) on #hobbiesWrapper >> internal:text="Music"i
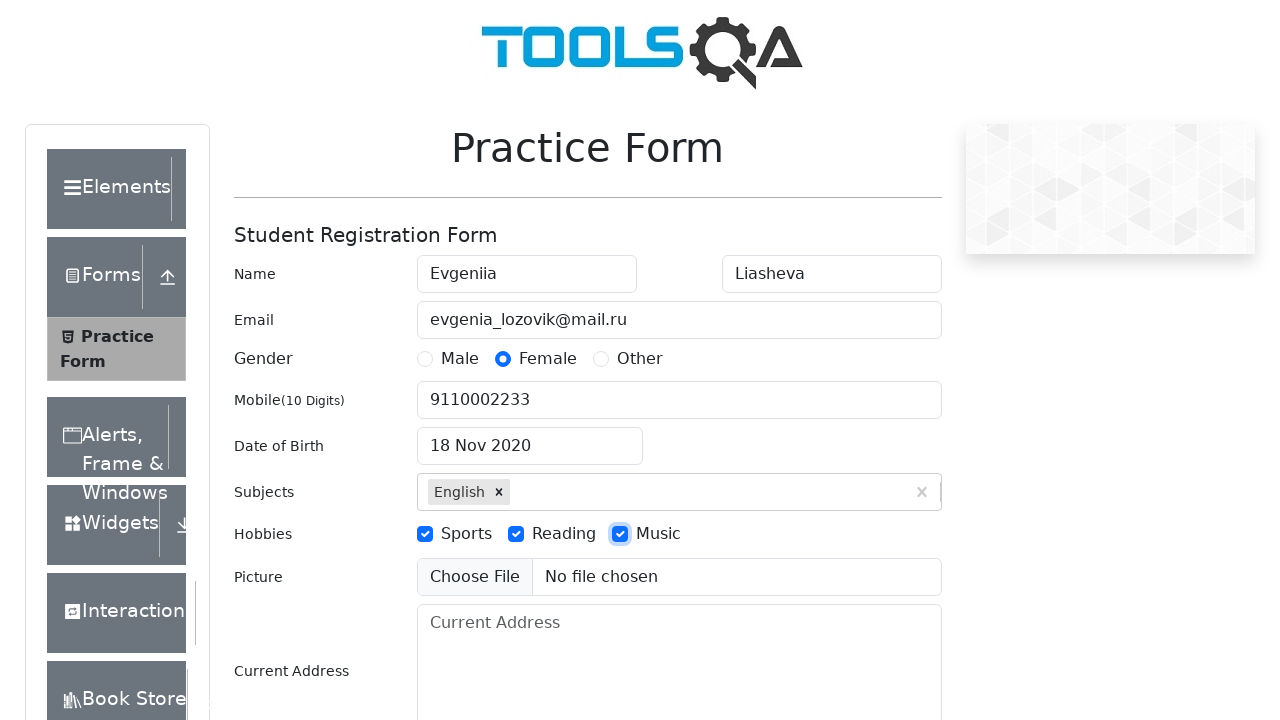

Filled address with 'Some address, 1/5' on #currentAddress
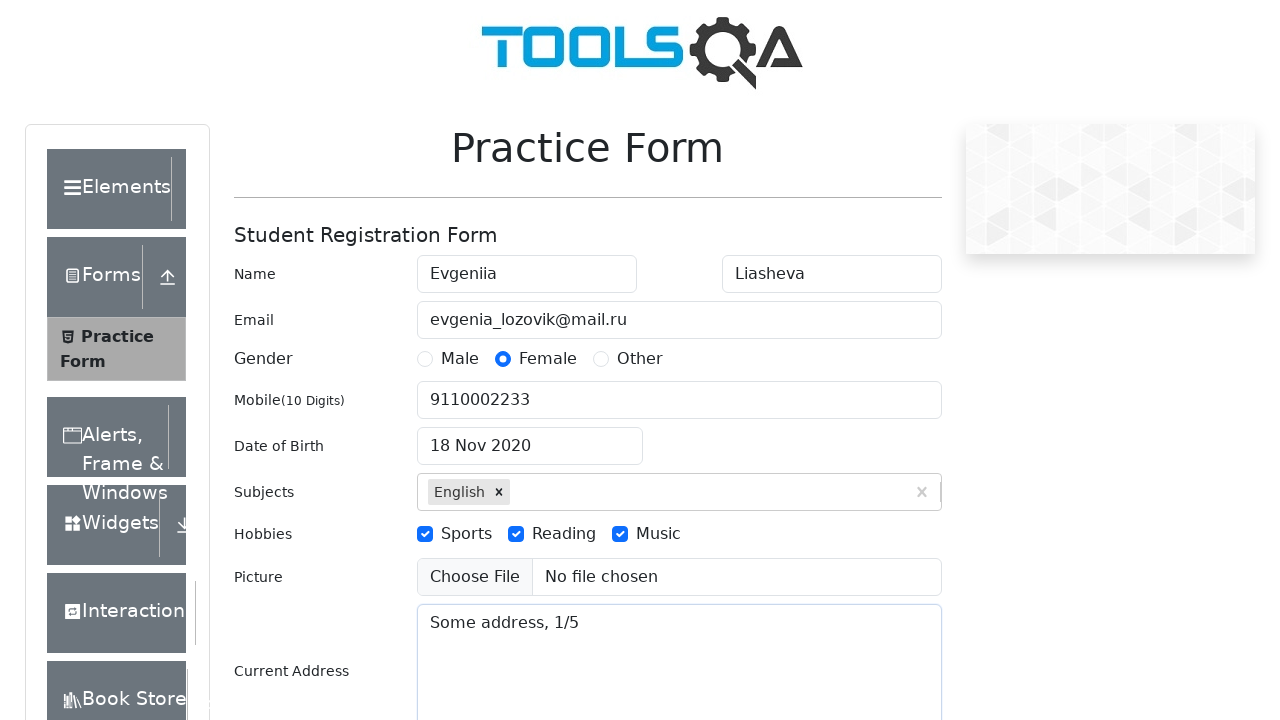

Filled state field with 'Haryana' on div#state input
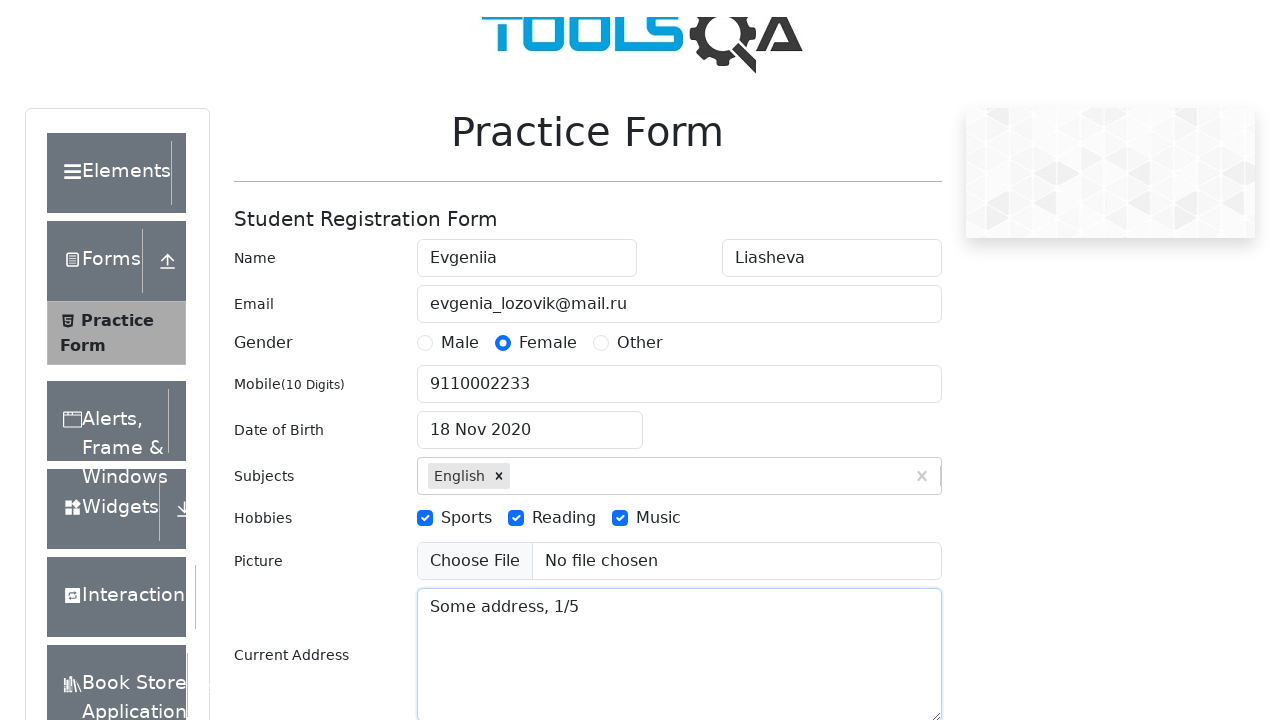

Pressed Enter to confirm state selection on div#state input
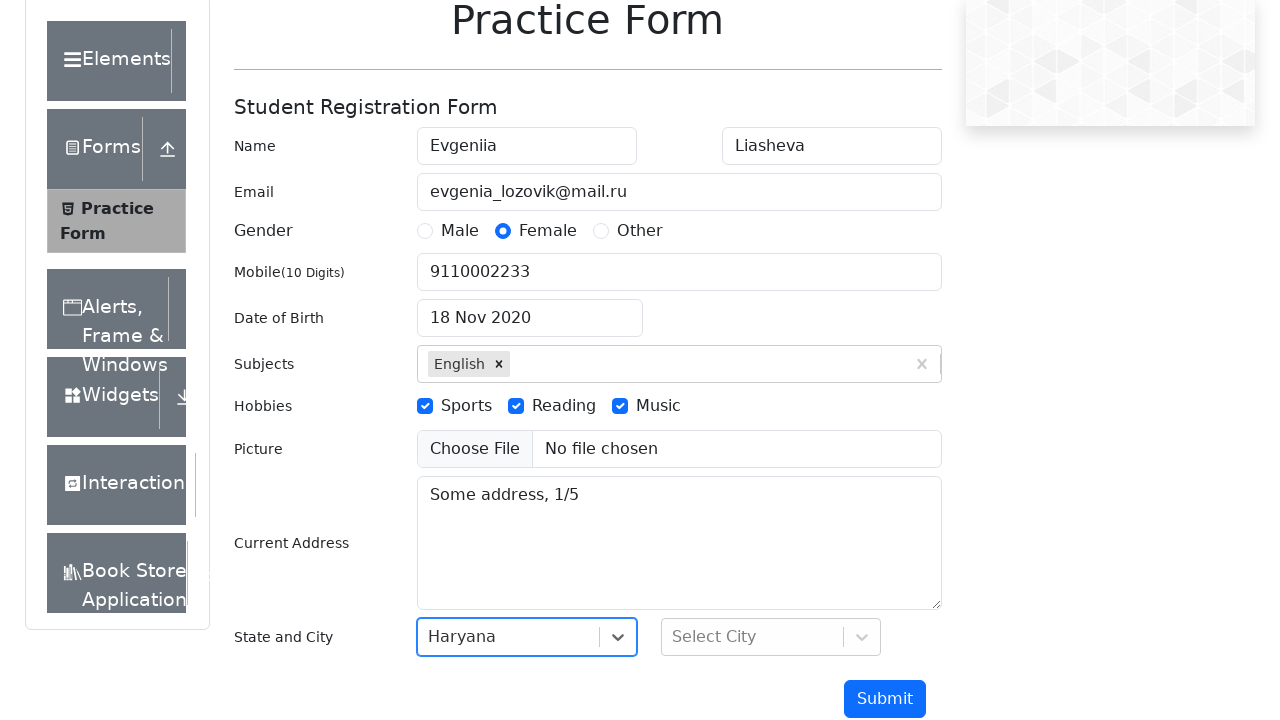

Filled city field with 'Karnal' on div#city input
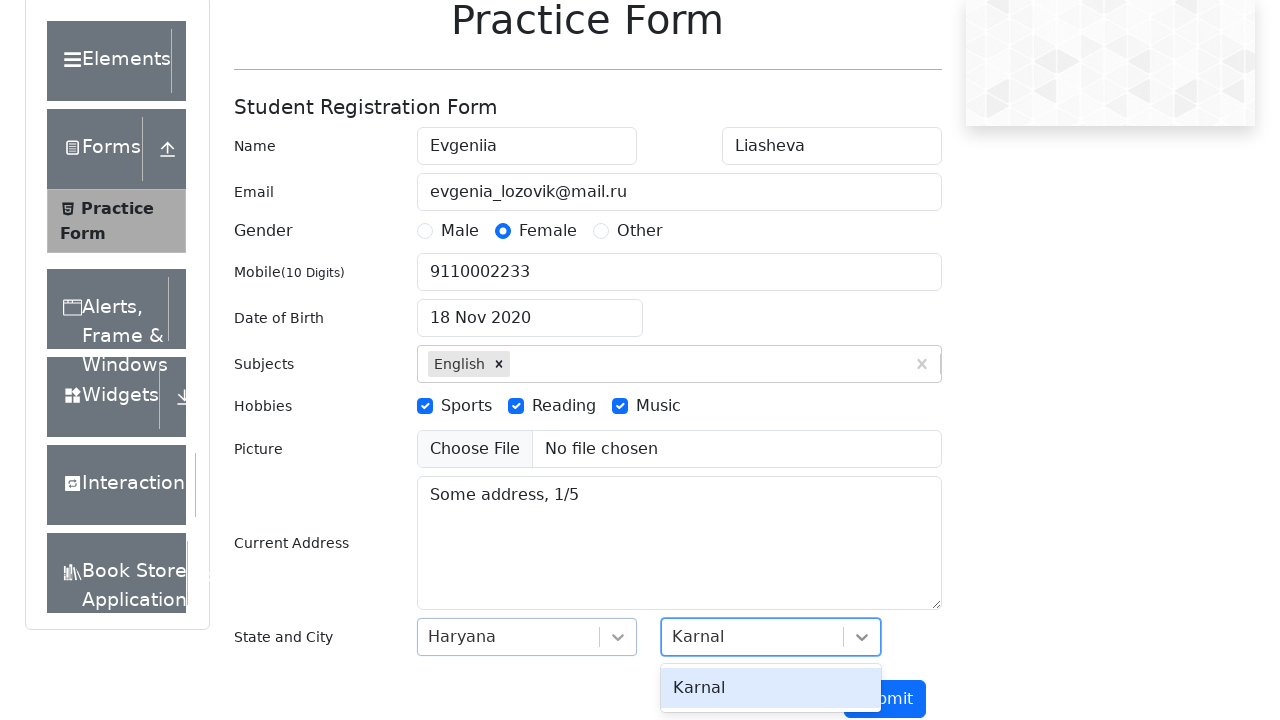

Pressed Enter to confirm city selection on div#city input
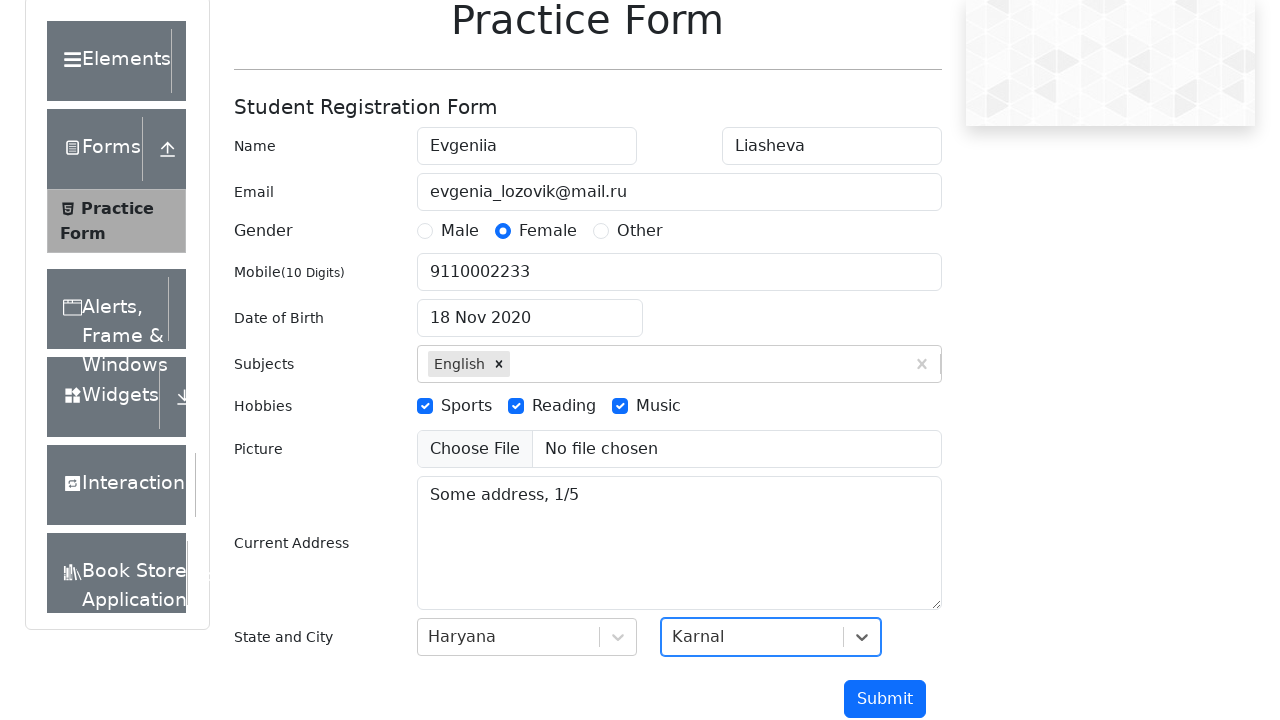

Clicked submit button to submit the form at (885, 699) on #submit
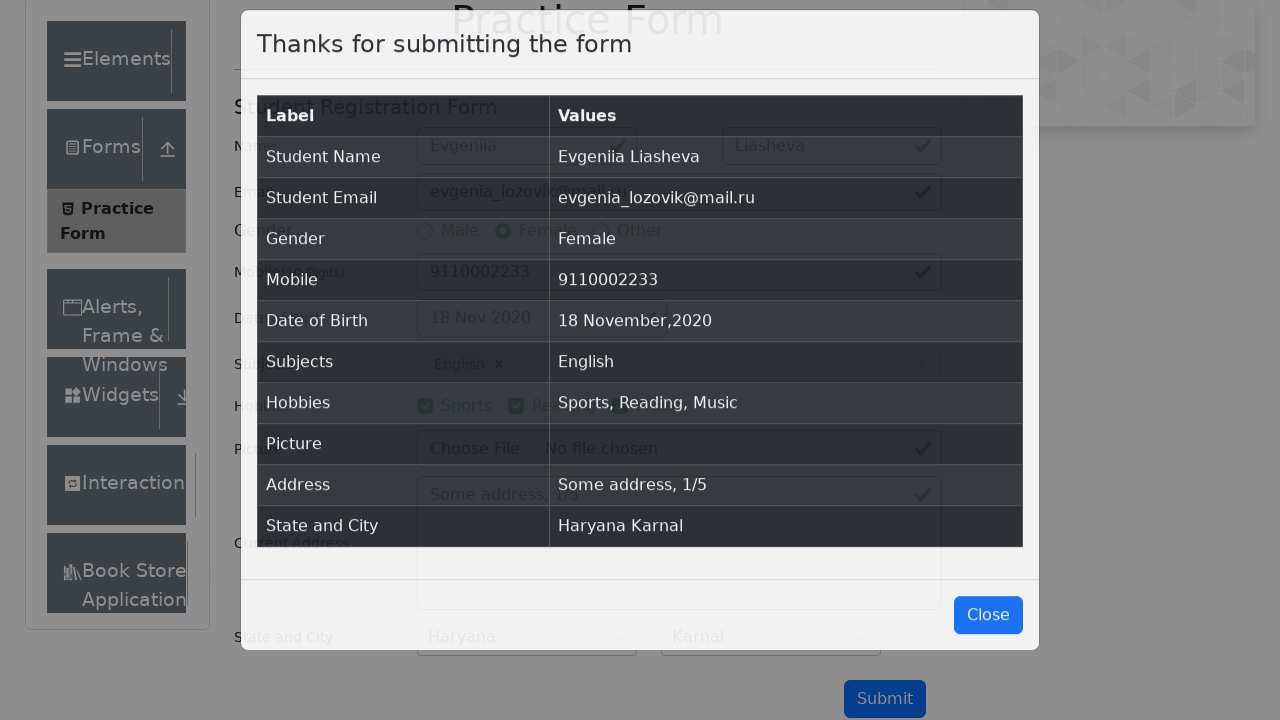

Confirmation modal with submission details appeared
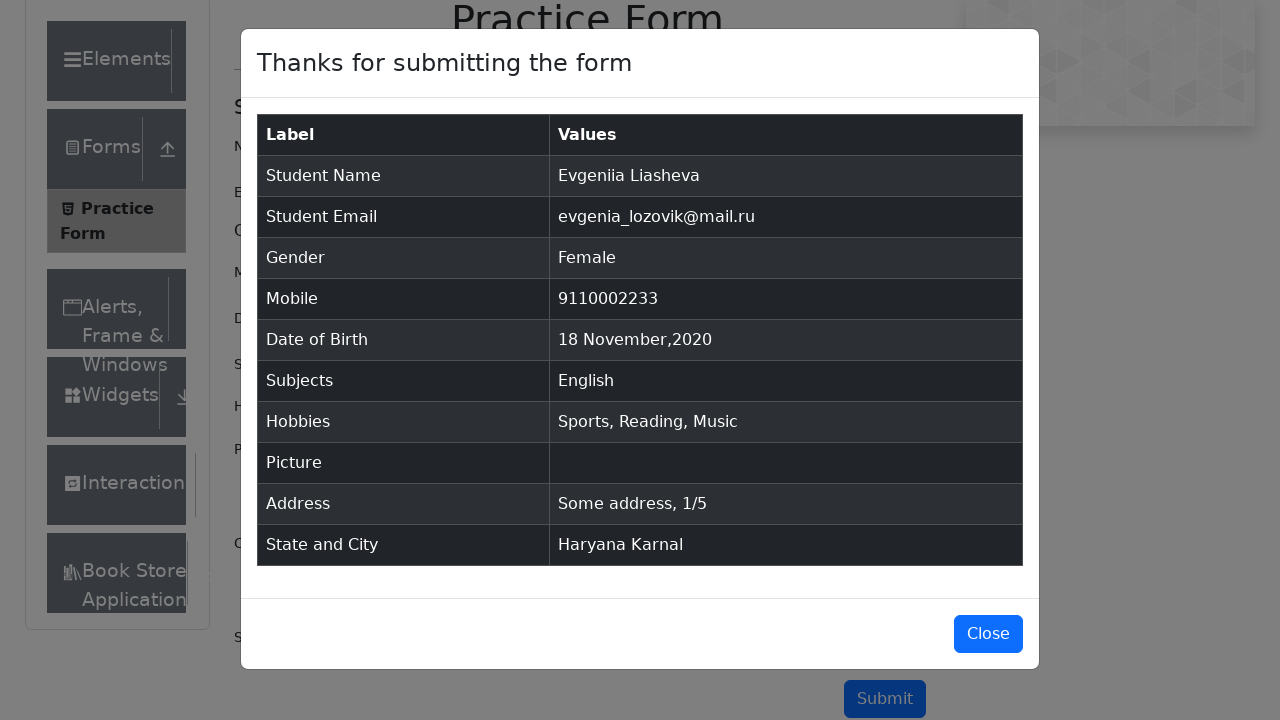

Verified that submitted data is displayed in confirmation table
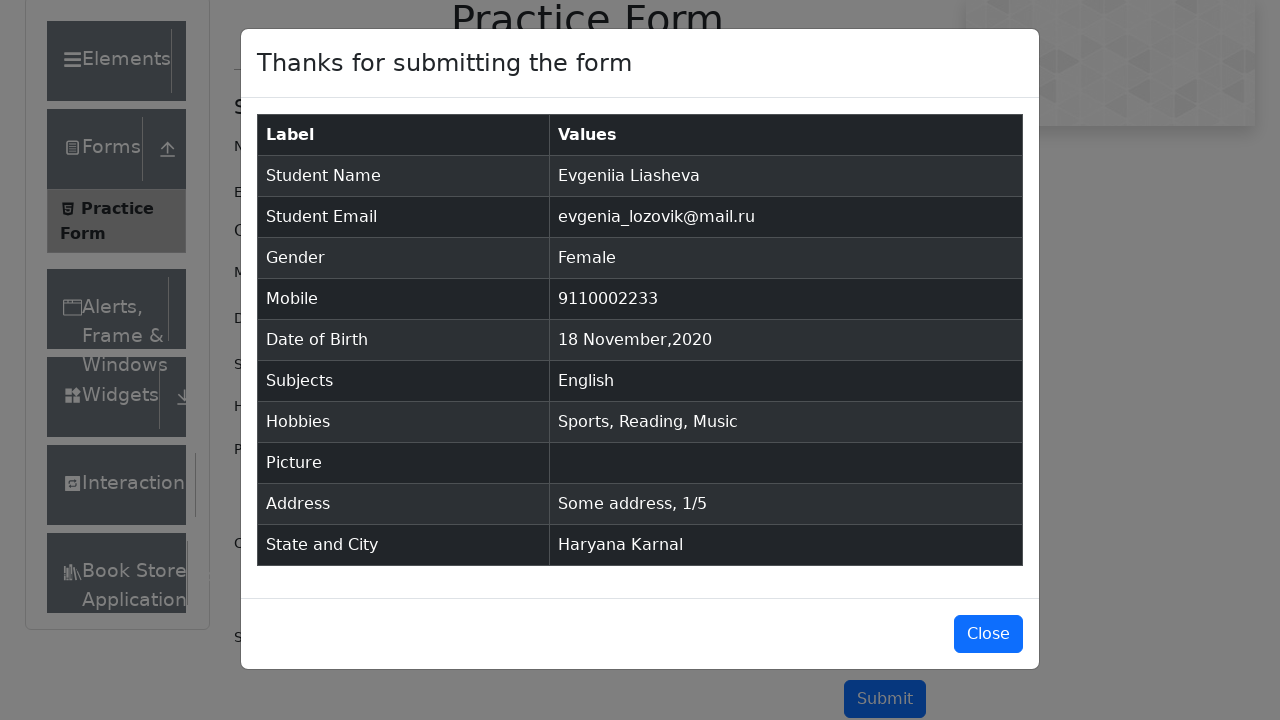

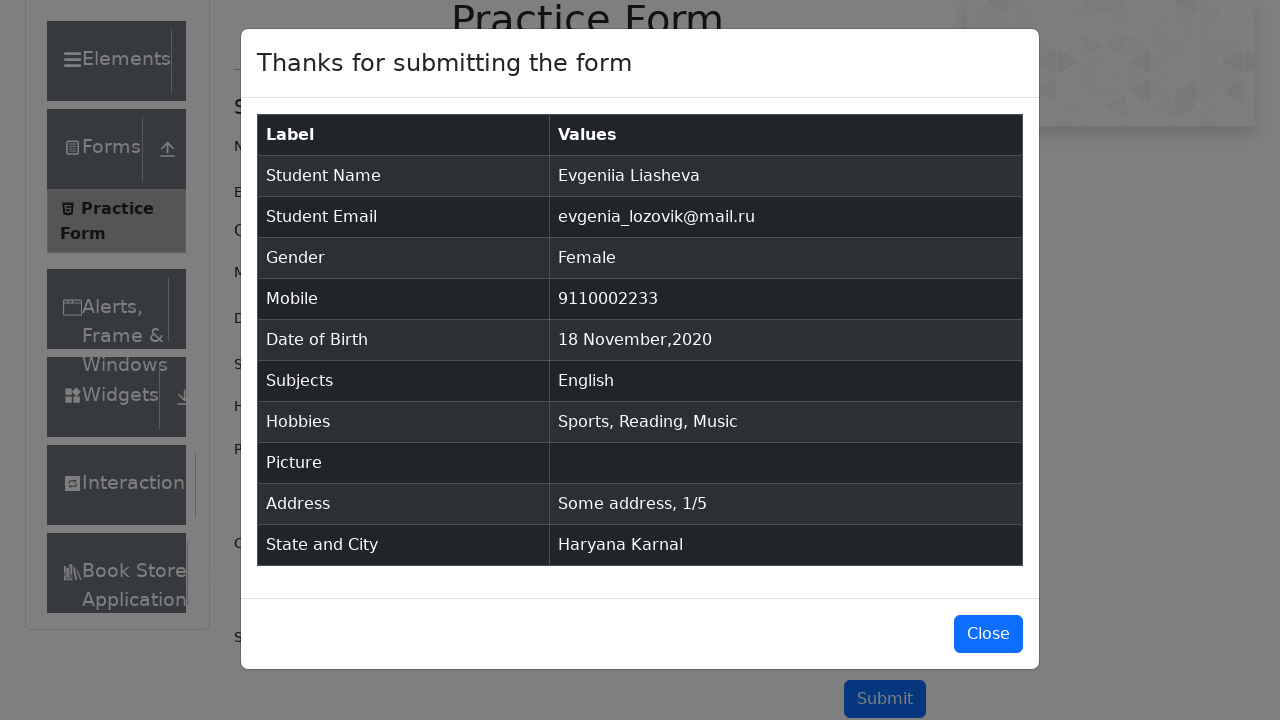